Tests window switching by opening a new window and then closing it

Starting URL: http://www.qaclickacademy.com/practice.php

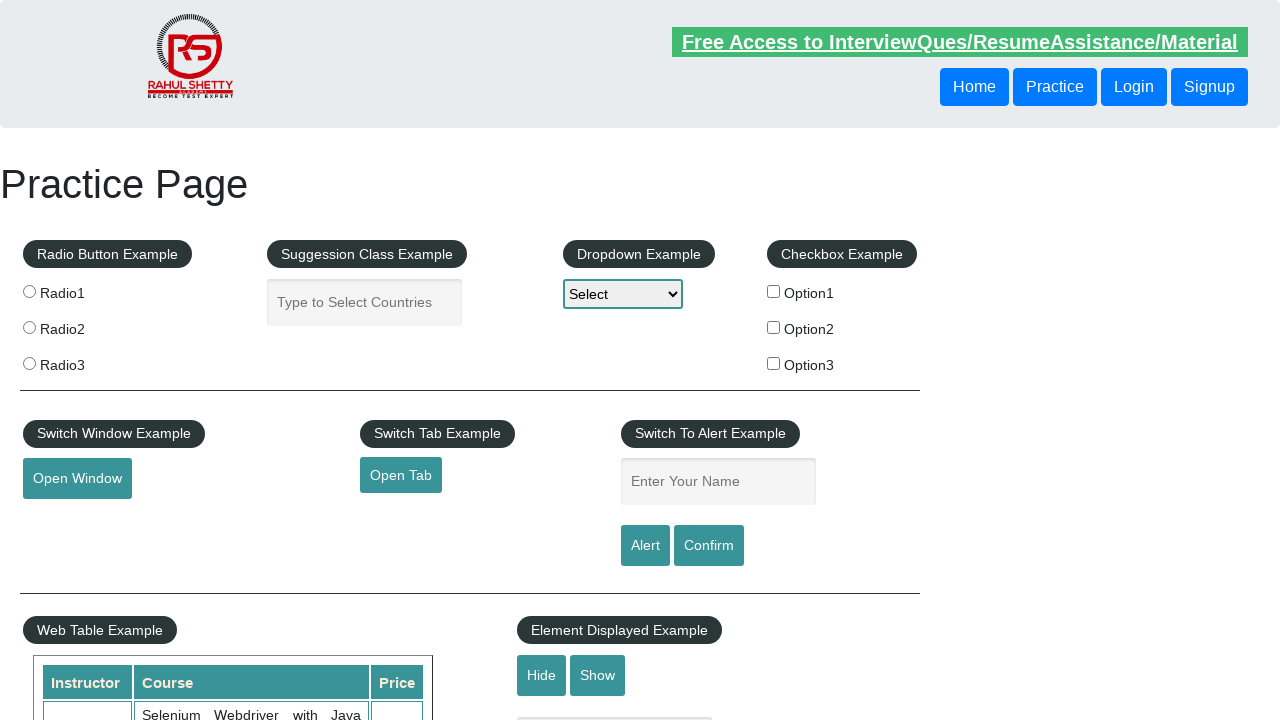

Clicked button to open new window at (77, 479) on #openwindow
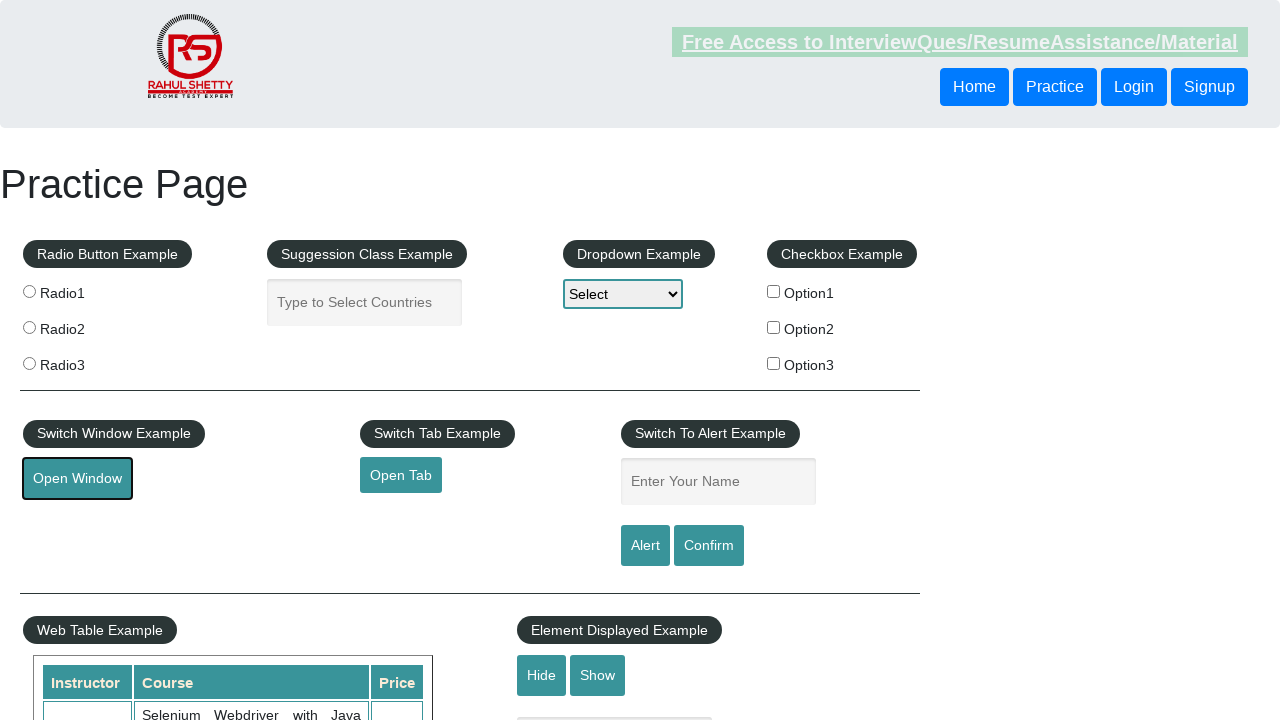

New window opened and captured
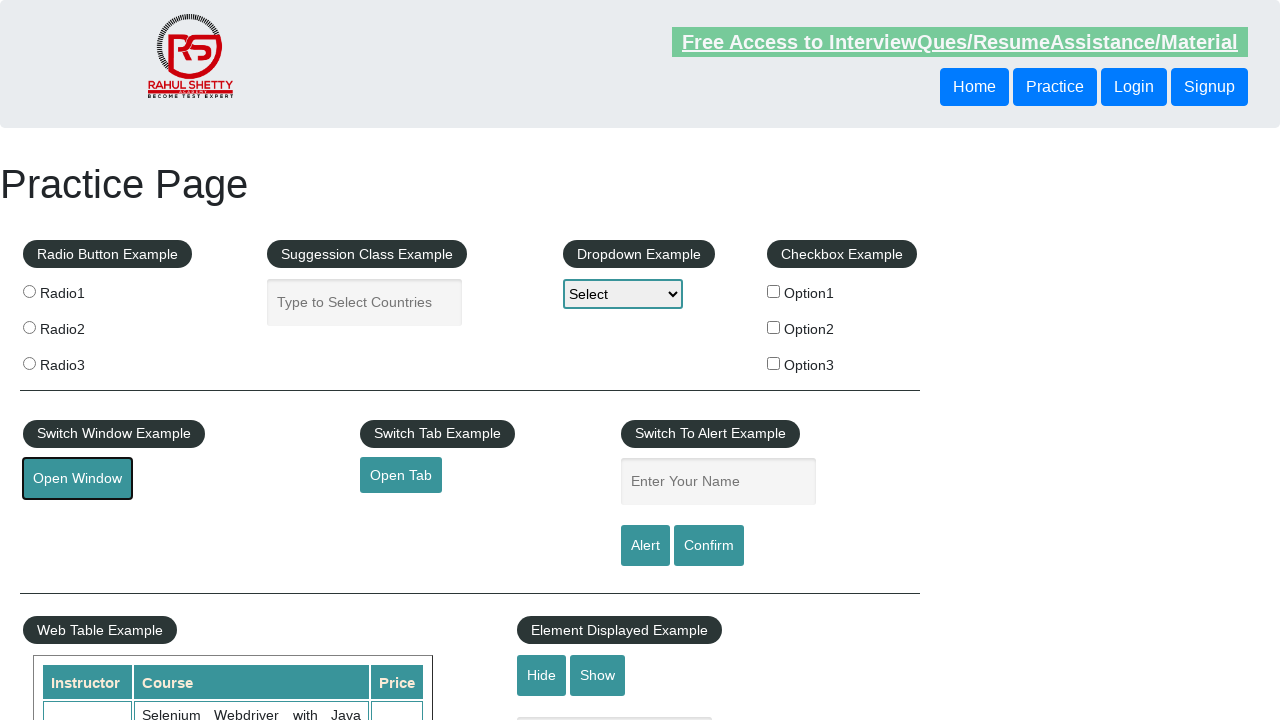

Closed the new window
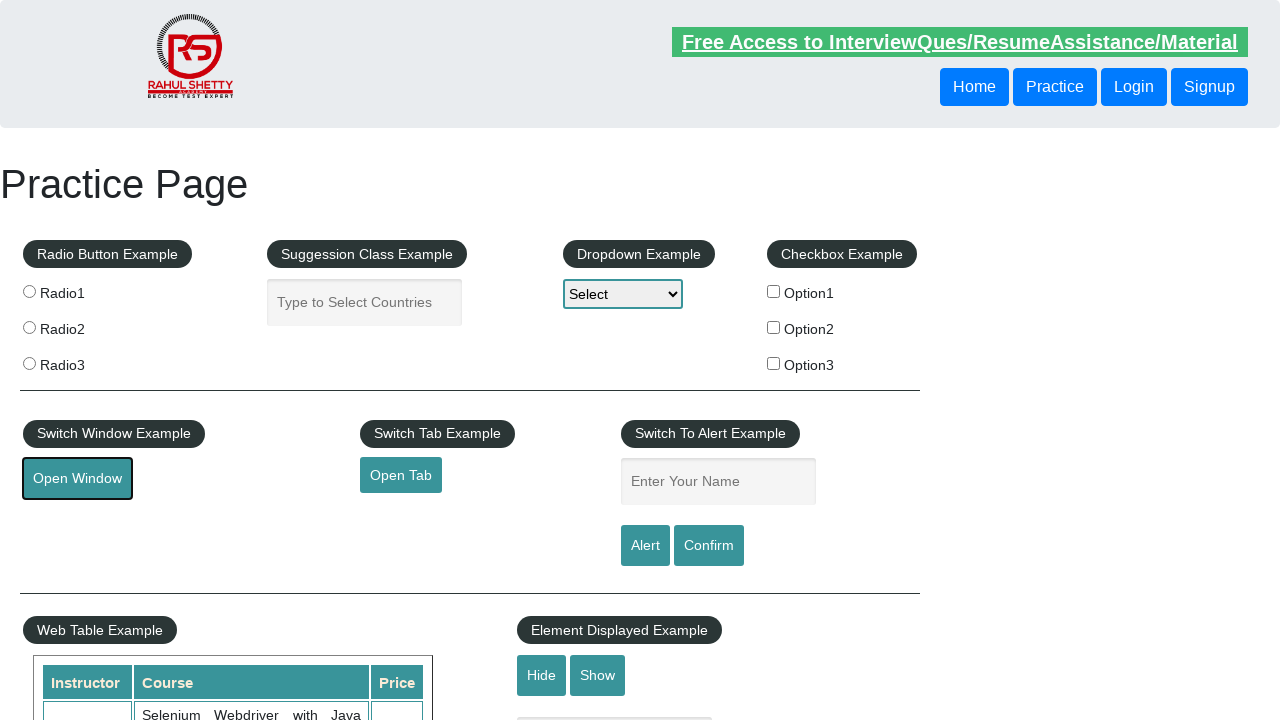

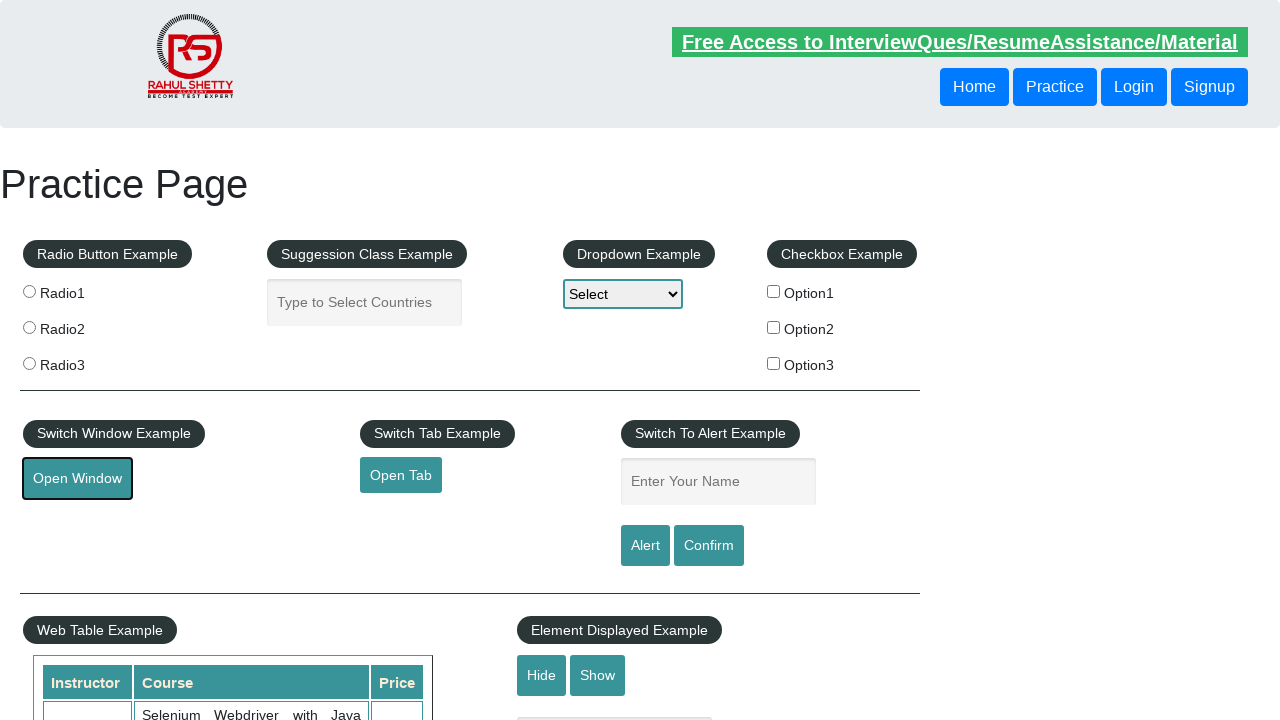